Tests dropdown selection functionality on OrangeHRM's free trial signup page by selecting different country options from a dropdown menu

Starting URL: https://www.orangehrm.com/en/30-day-free-trial

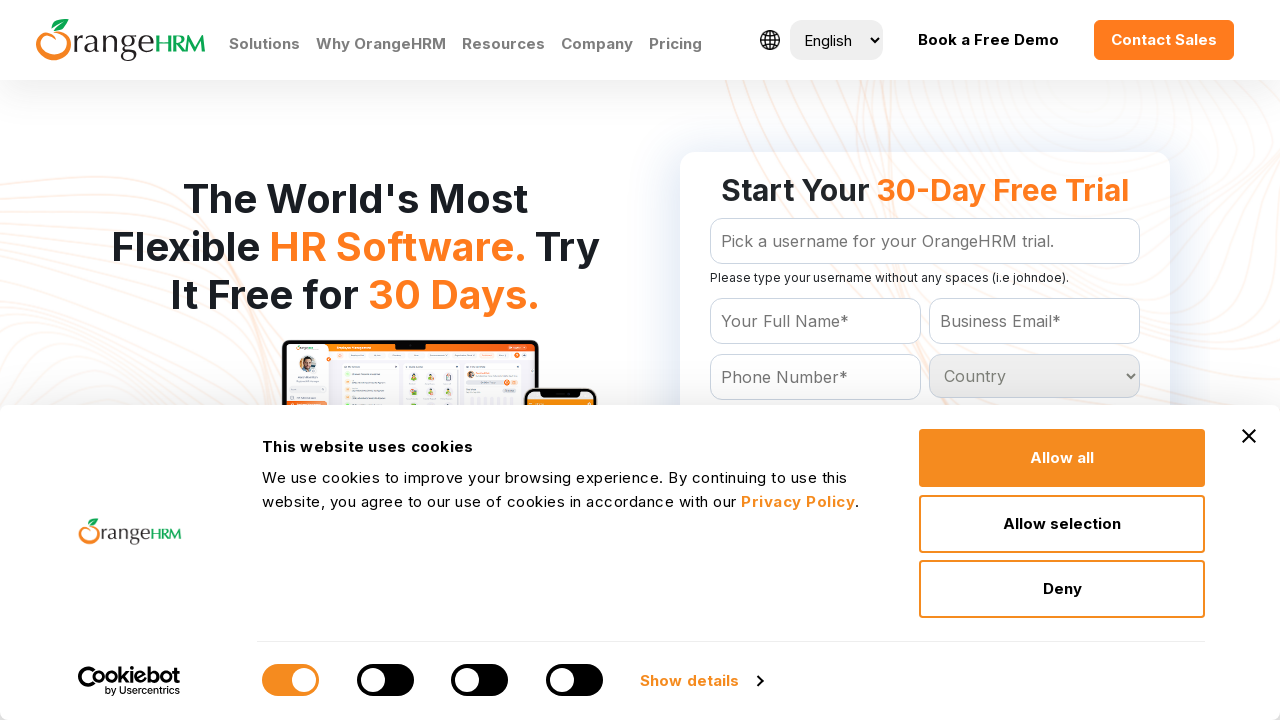

Country dropdown selector became available
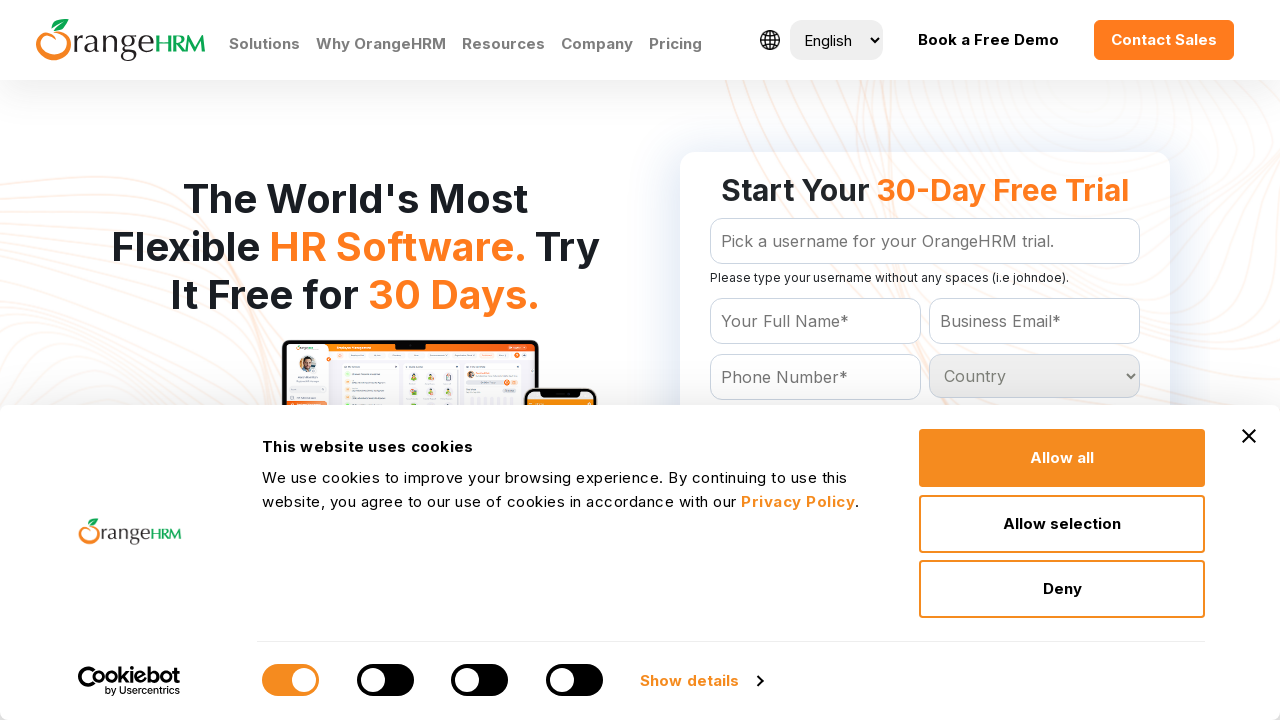

Selected 'Benin' from country dropdown on #Form_getForm_Country
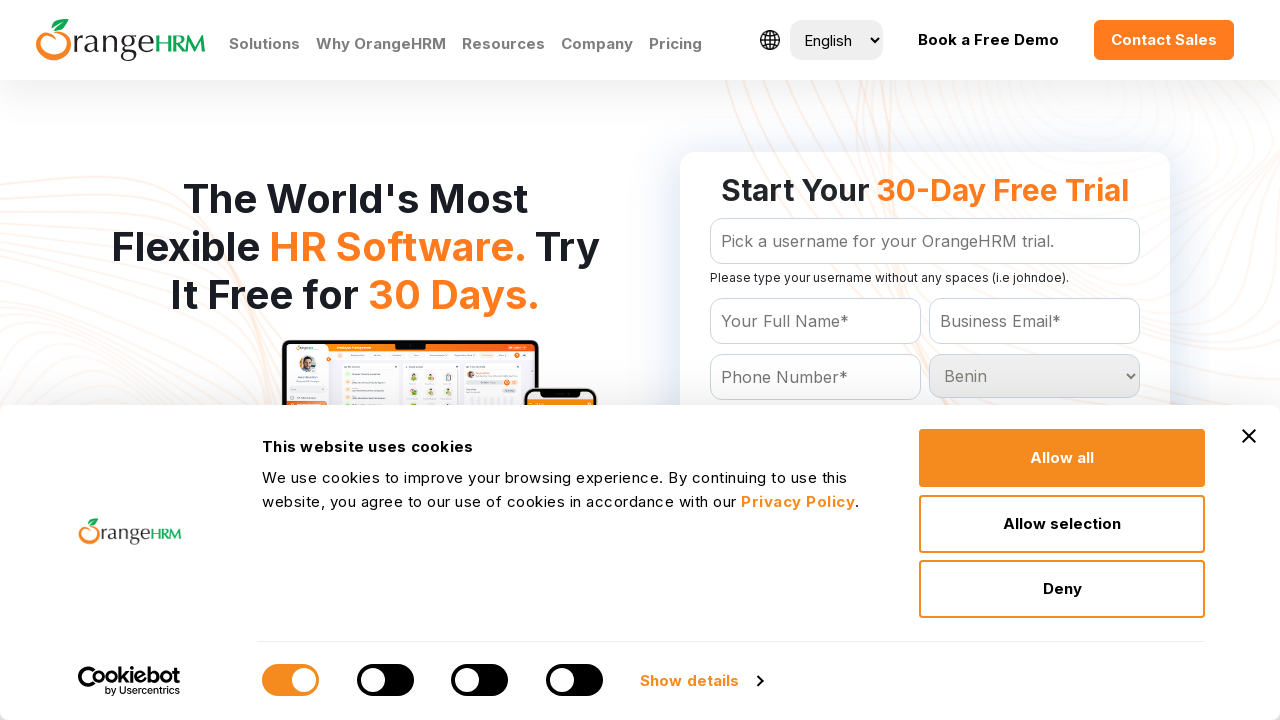

Selected 'Belize' from country dropdown, overwriting previous selection on #Form_getForm_Country
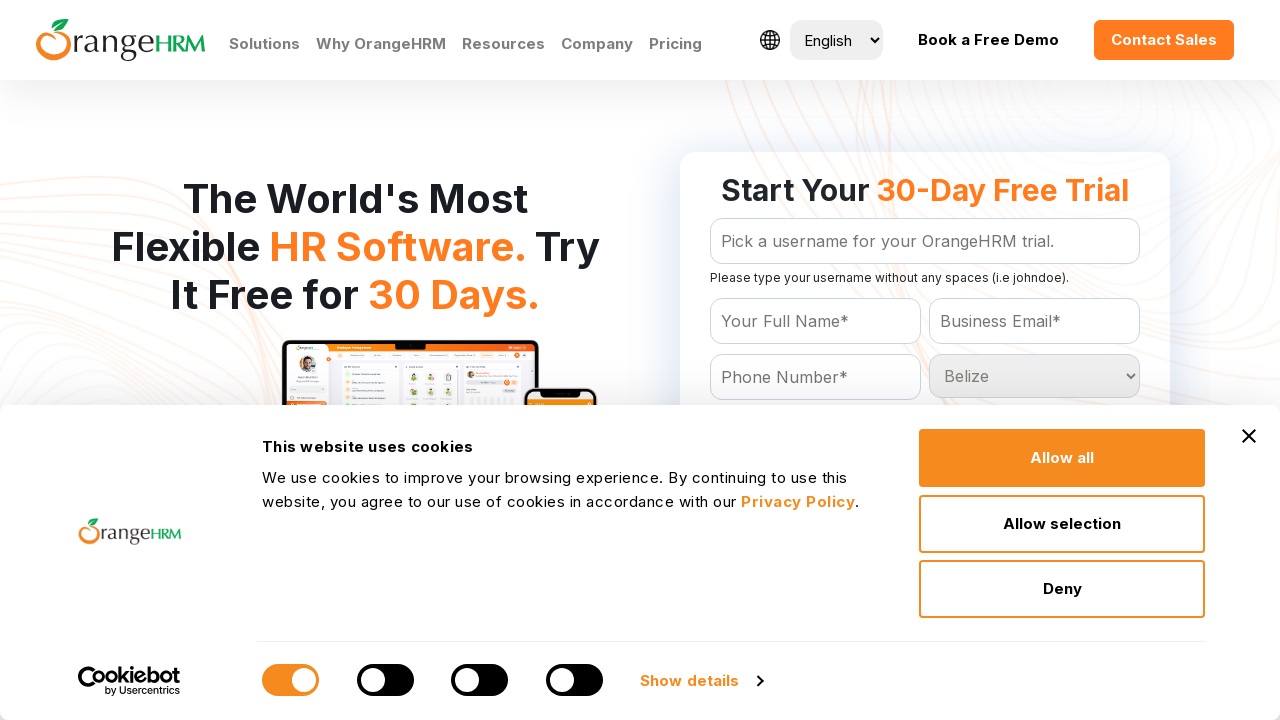

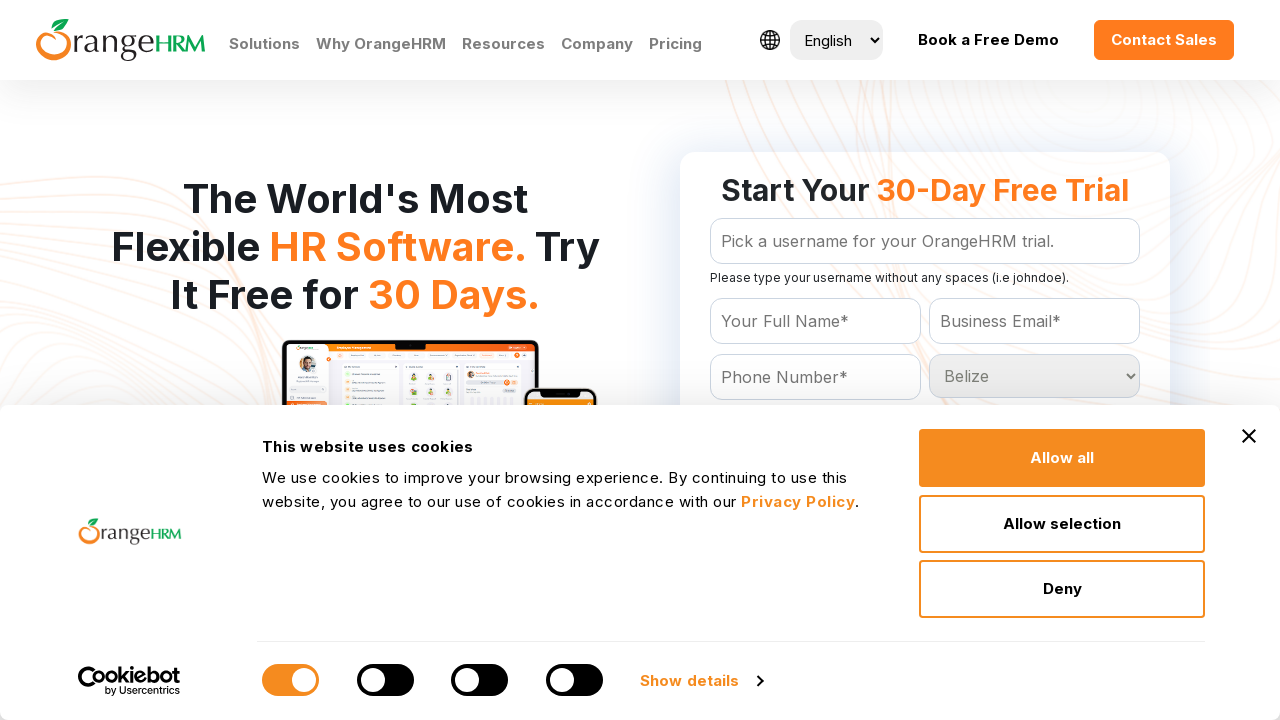